Tests that new todo items are appended to the bottom of the list by creating 3 items and verifying the count

Starting URL: https://demo.playwright.dev/todomvc

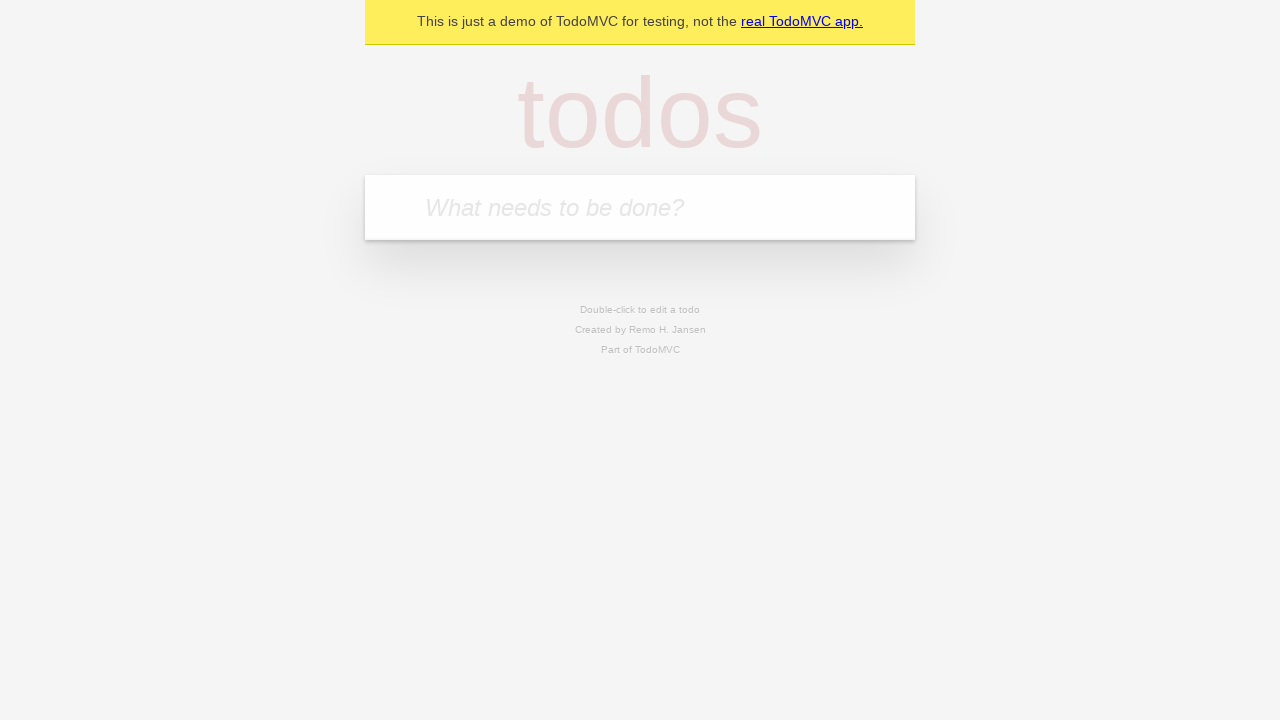

Filled todo input with 'buy some cheese' on internal:attr=[placeholder="What needs to be done?"i]
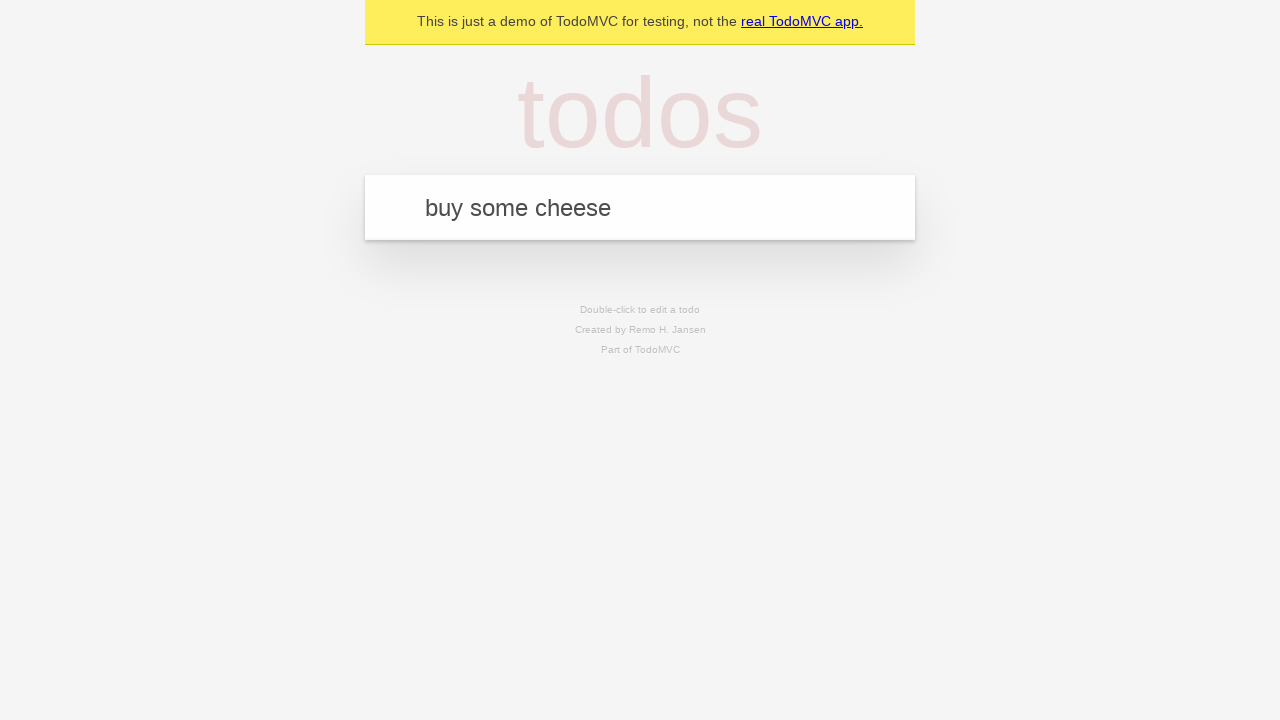

Pressed Enter to add first todo item on internal:attr=[placeholder="What needs to be done?"i]
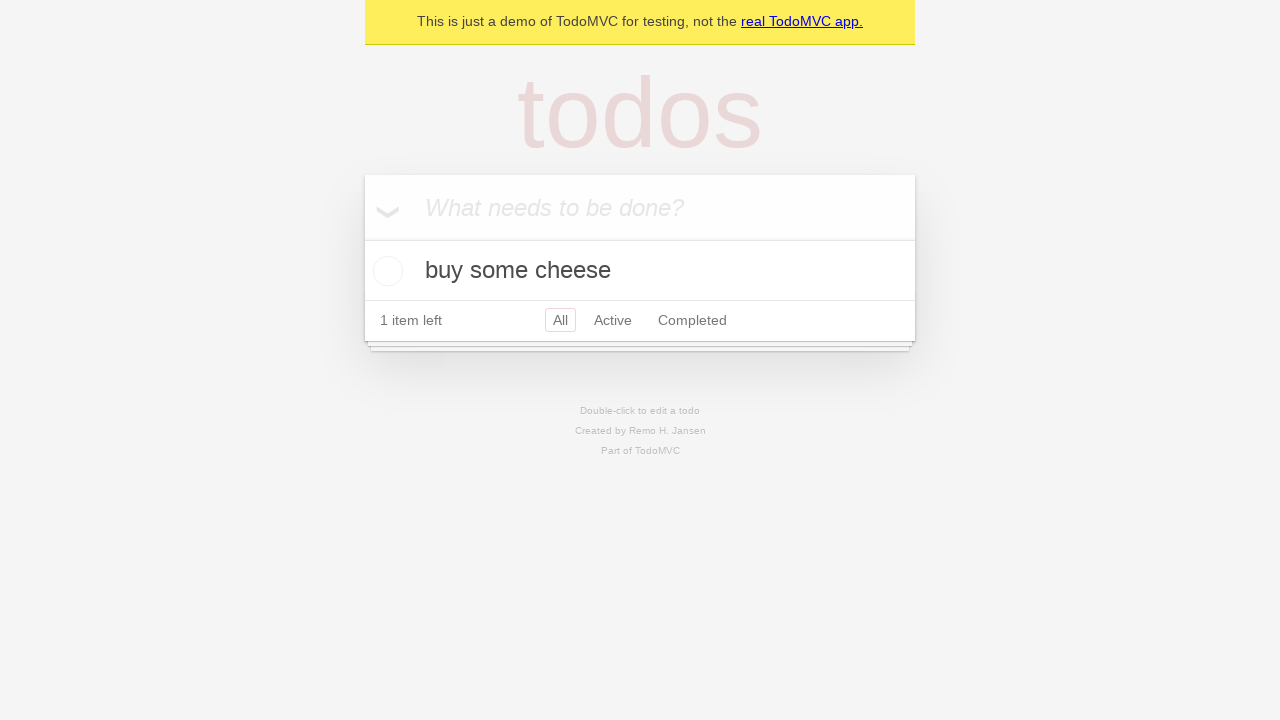

Filled todo input with 'feed the cat' on internal:attr=[placeholder="What needs to be done?"i]
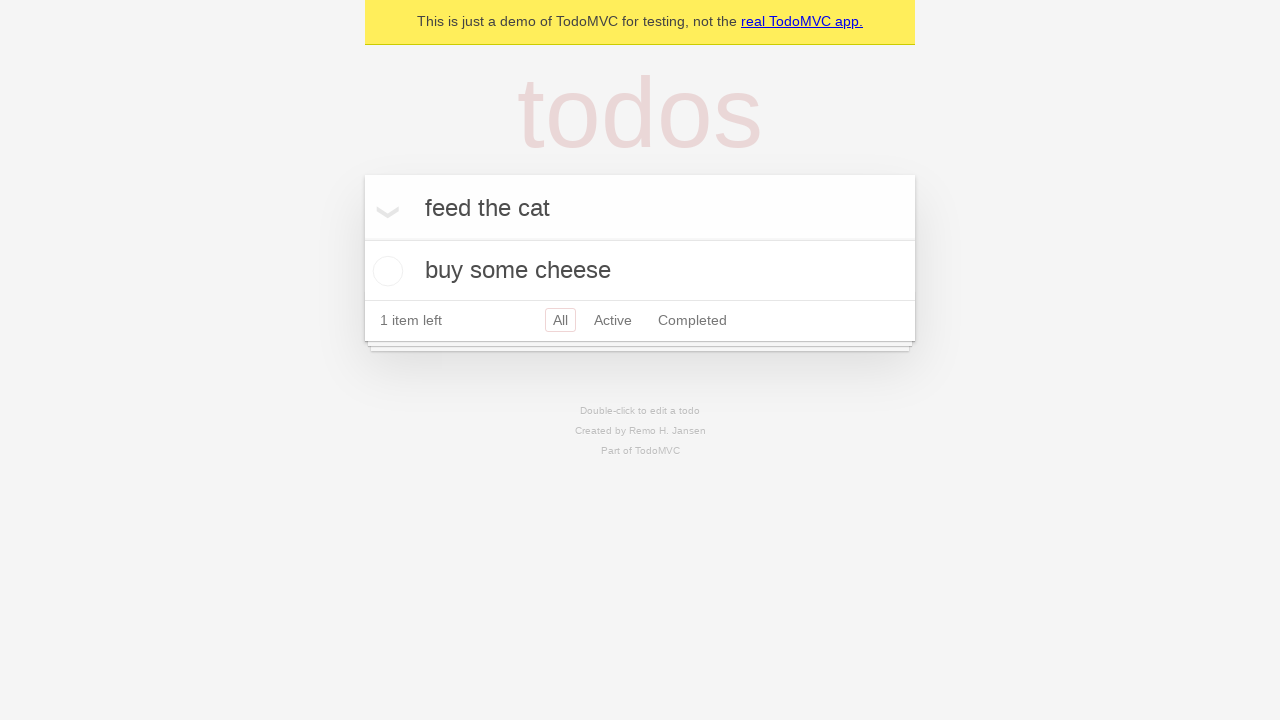

Pressed Enter to add second todo item on internal:attr=[placeholder="What needs to be done?"i]
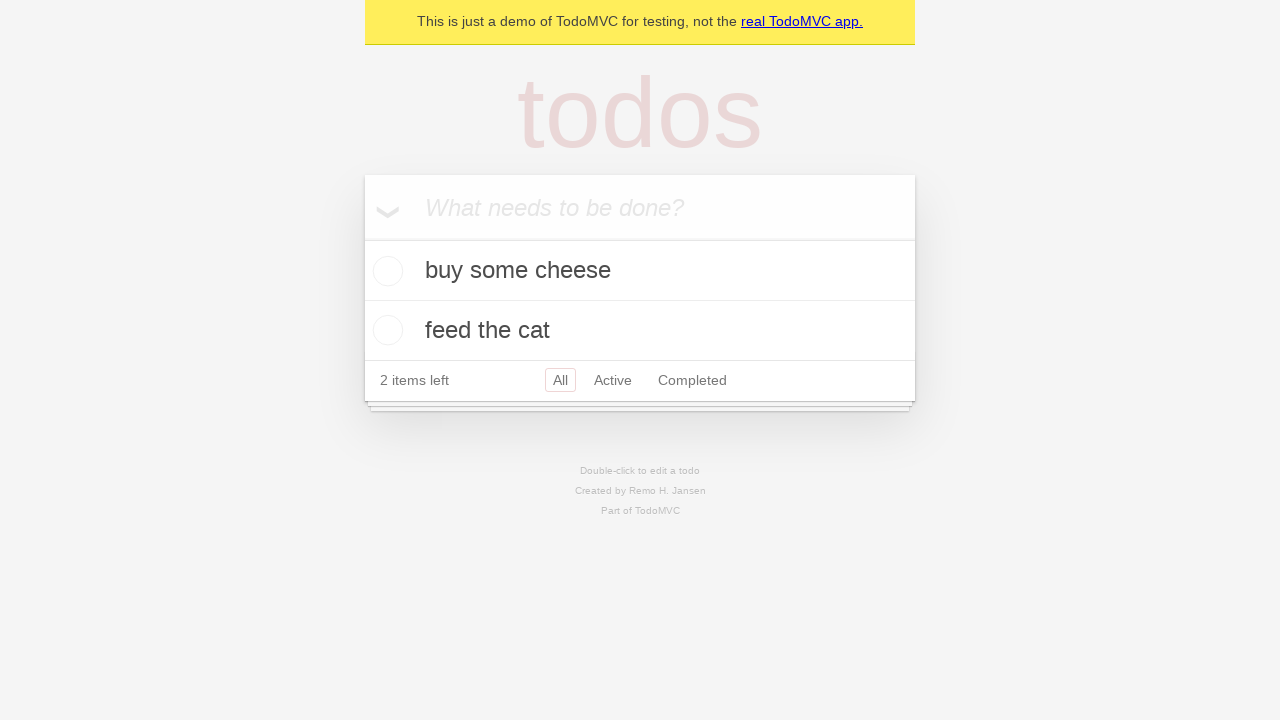

Filled todo input with 'book a doctors appointment' on internal:attr=[placeholder="What needs to be done?"i]
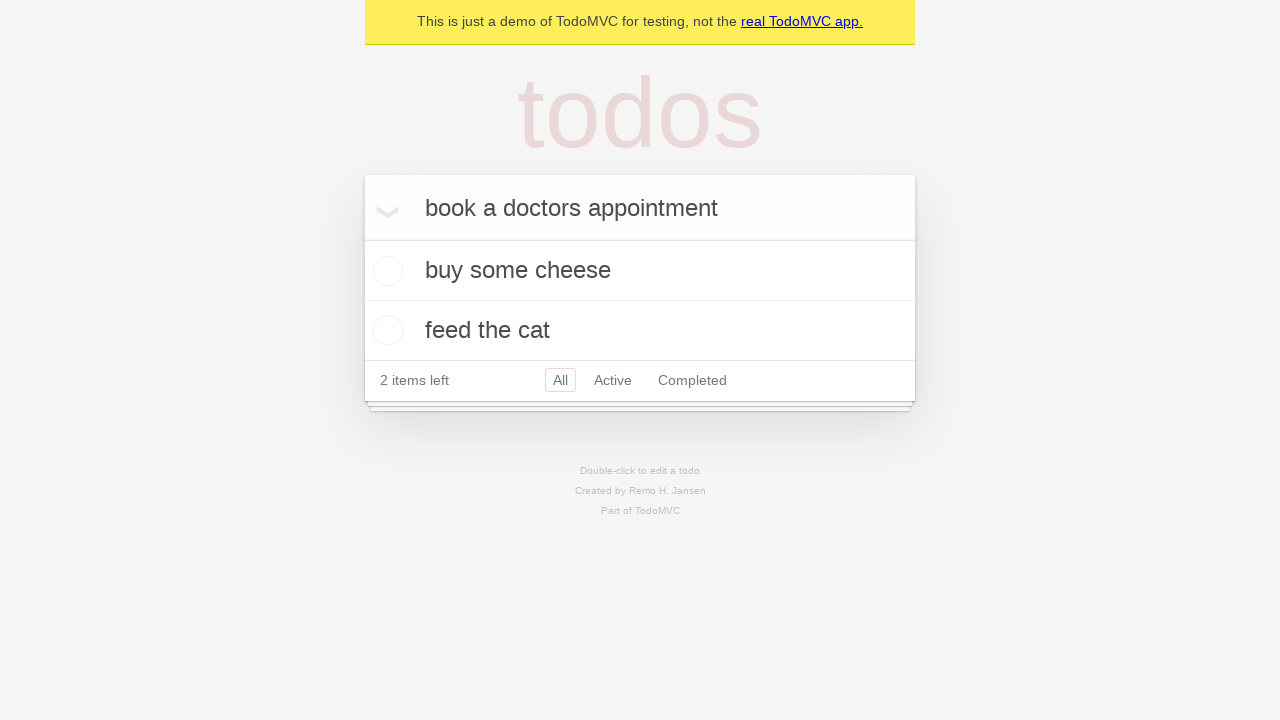

Pressed Enter to add third todo item on internal:attr=[placeholder="What needs to be done?"i]
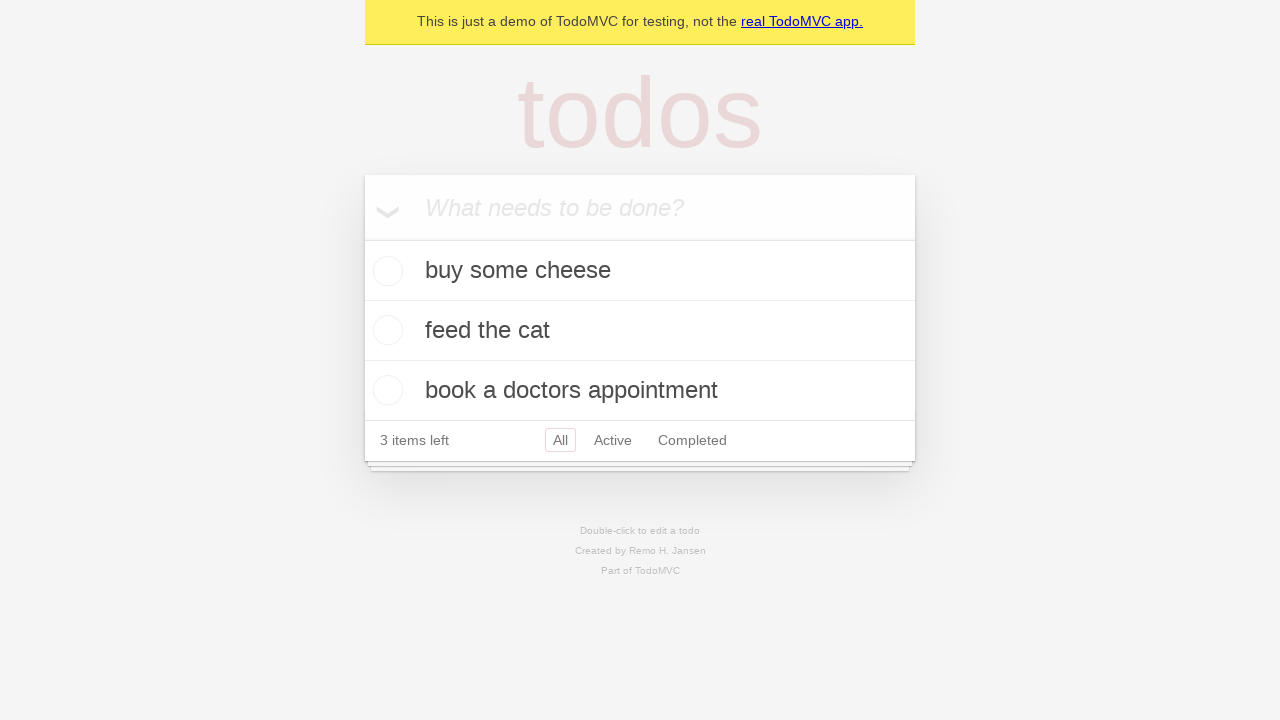

Verified all 3 todo items are present in the list
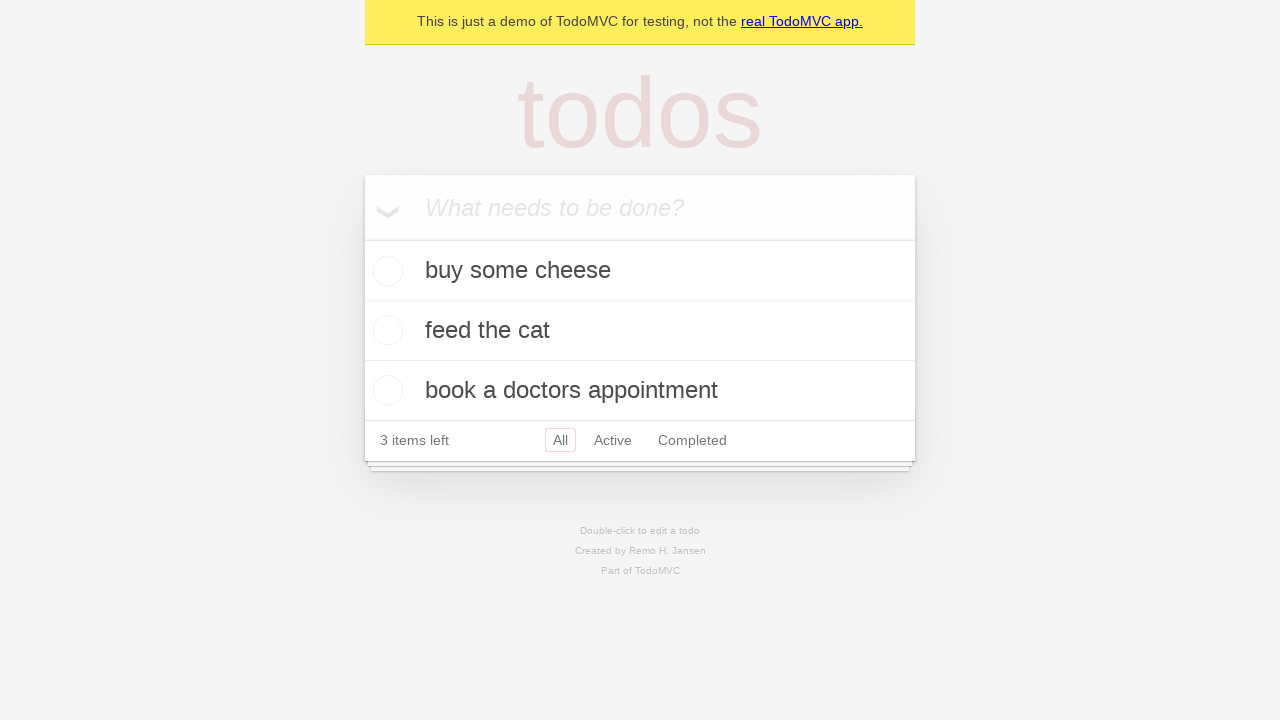

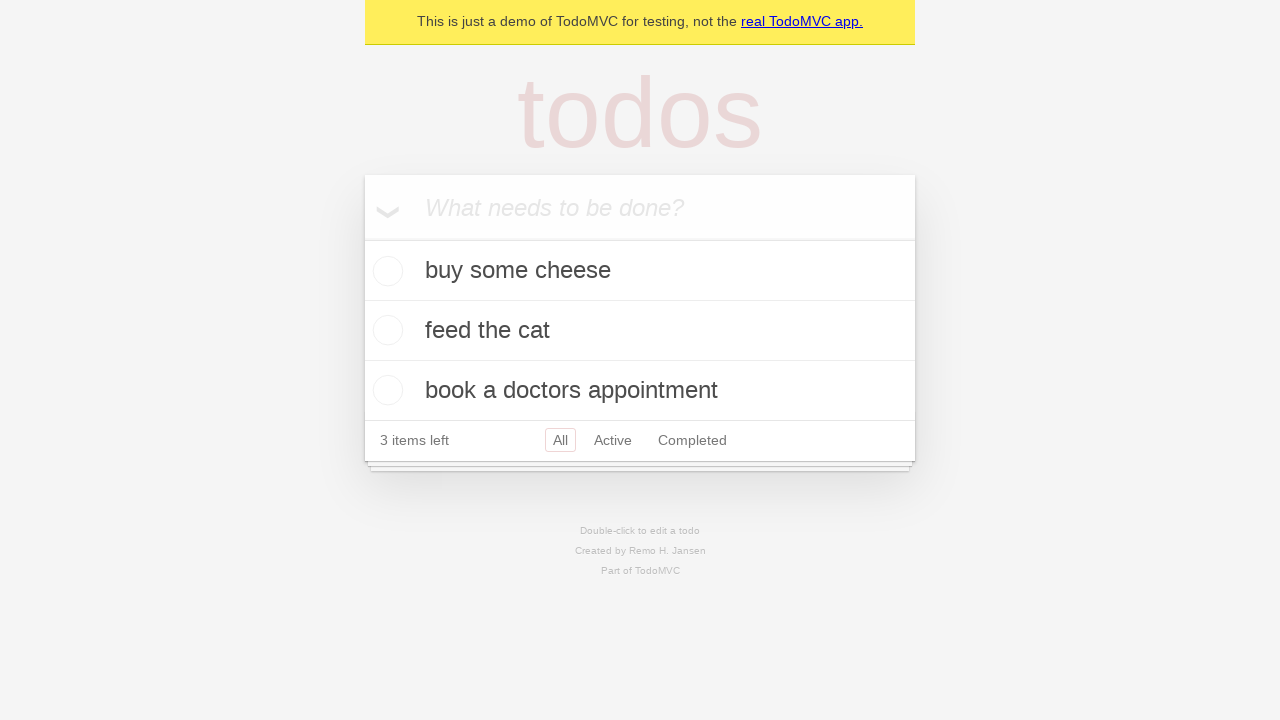